Tests mouse hover functionality by hovering over an "Automation Tools" dropdown button to reveal hidden links, then clicking on the "Appium" link from the dropdown menu.

Starting URL: http://seleniumpractise.blogspot.com/2016/08/how-to-perform-mouse-hover-in-selenium.html

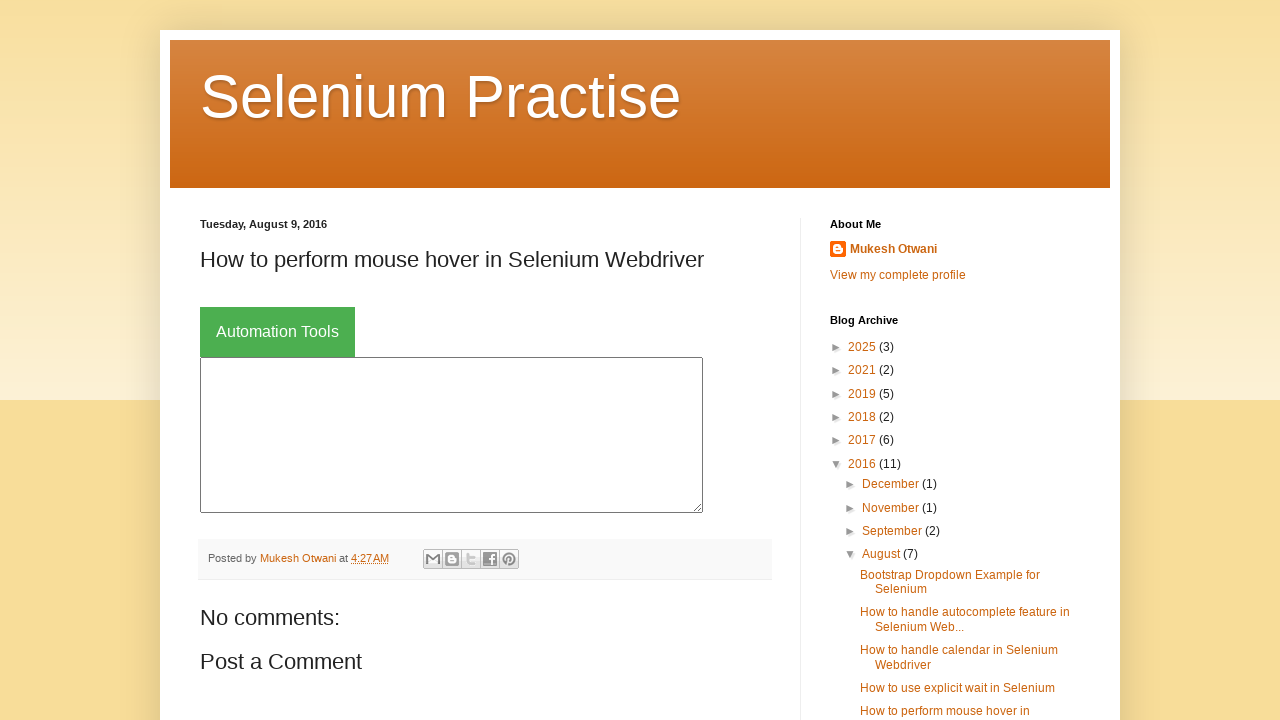

Navigated to mouse hover test page
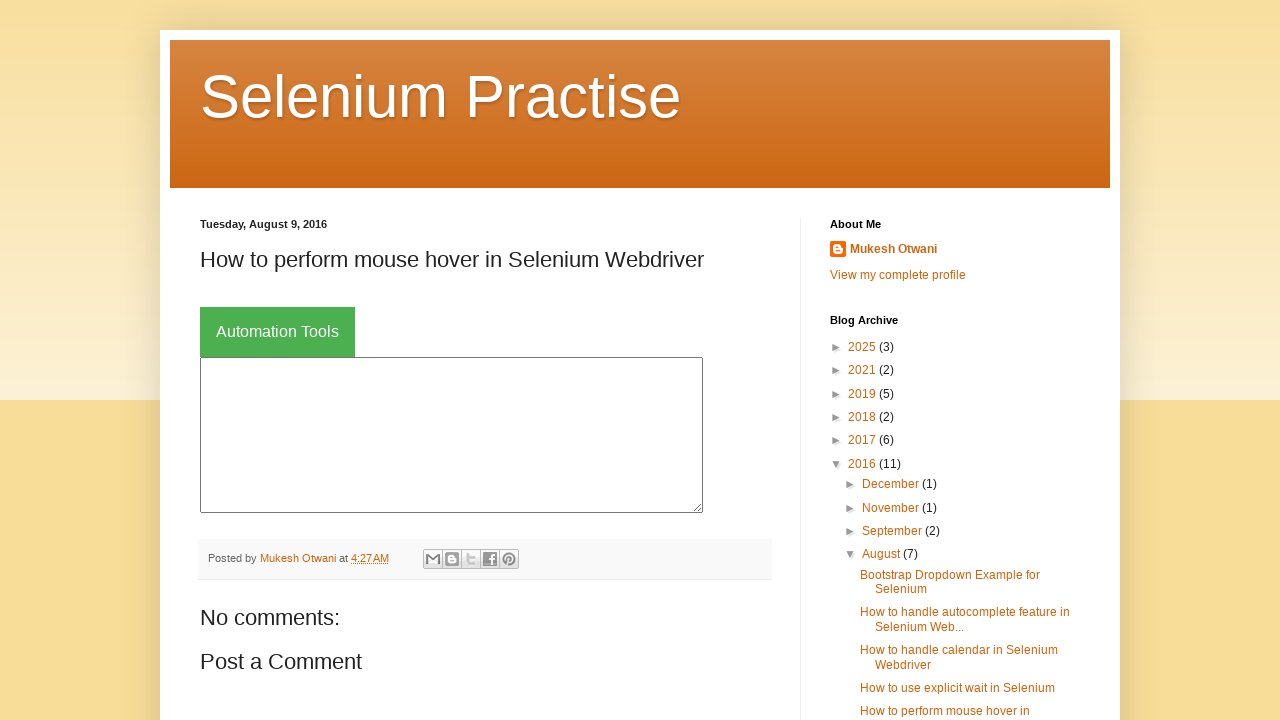

Hovered over 'Automation Tools' button to reveal dropdown menu at (278, 332) on xpath=//button[text()='Automation Tools']
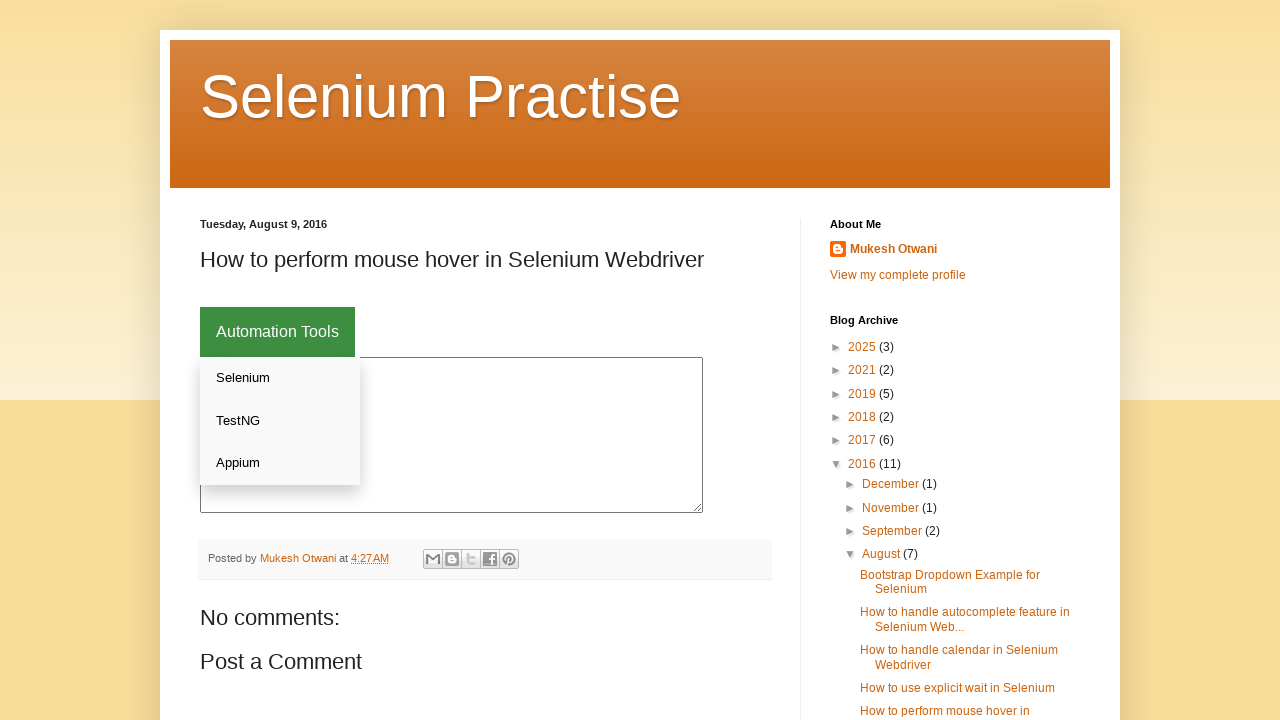

Dropdown content became visible
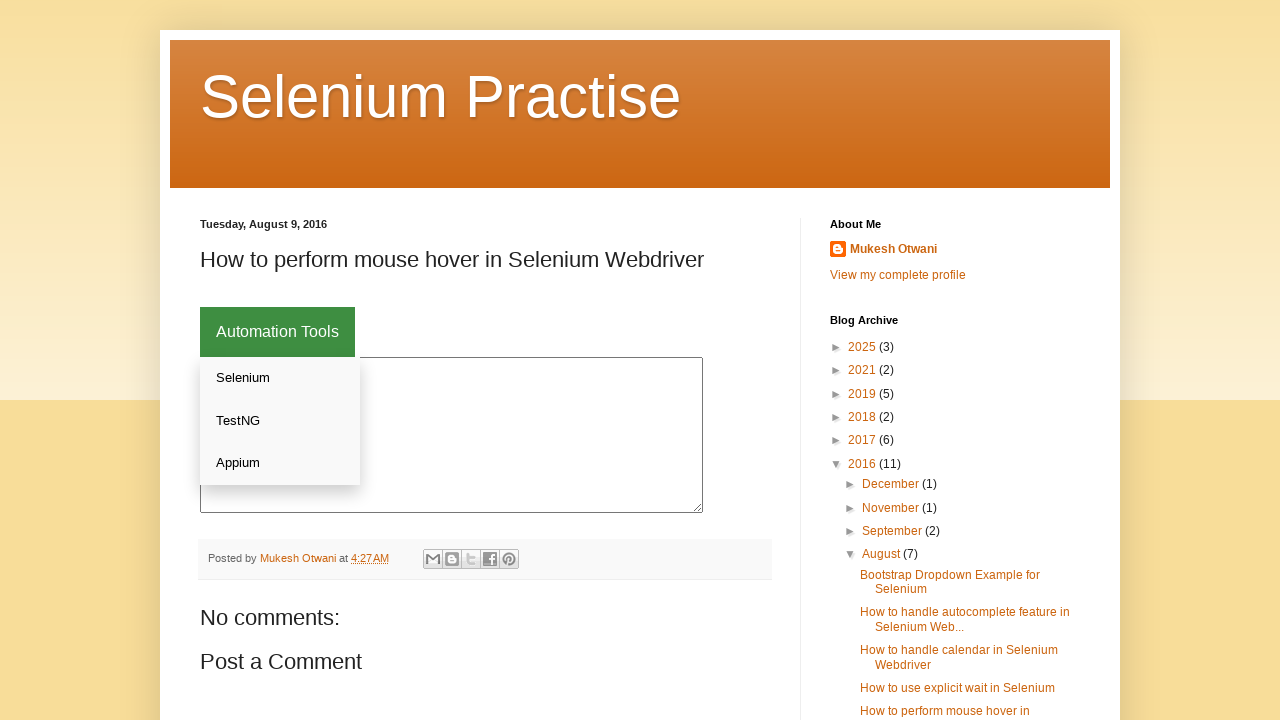

Clicked on 'Appium' link in the dropdown menu at (280, 463) on xpath=//div[@class='dropdown-content']//a[text()='Appium']
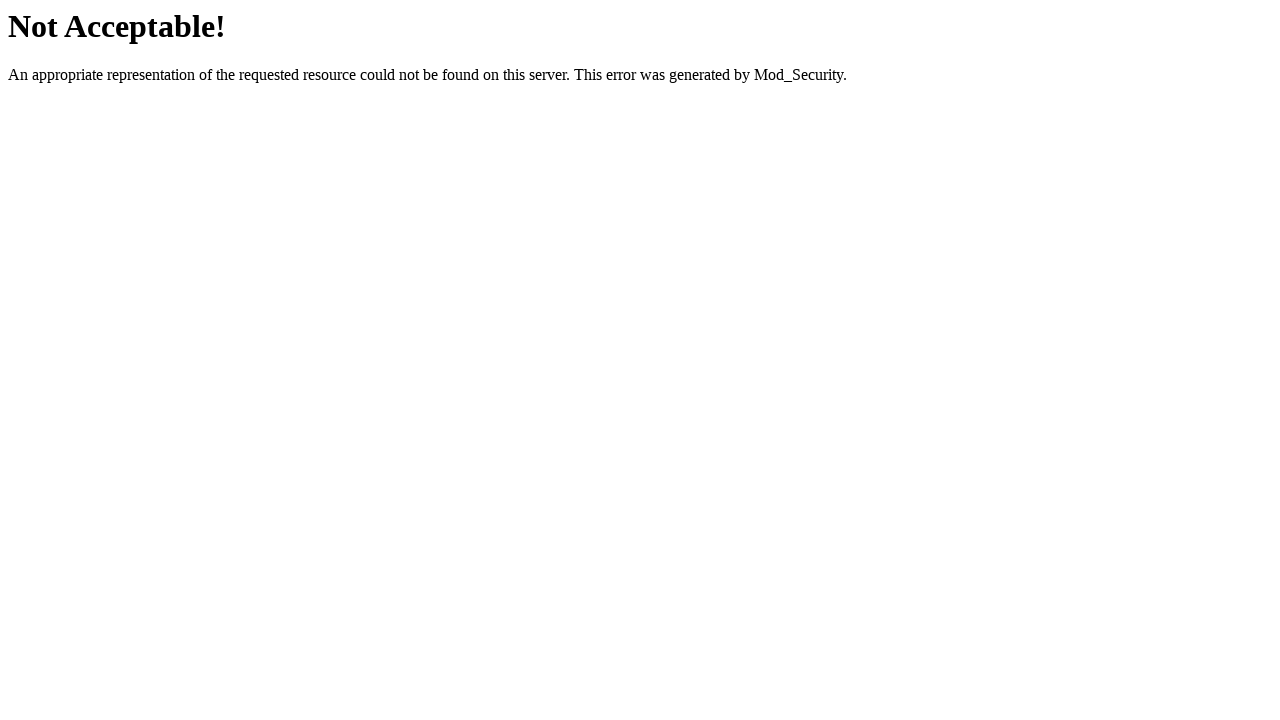

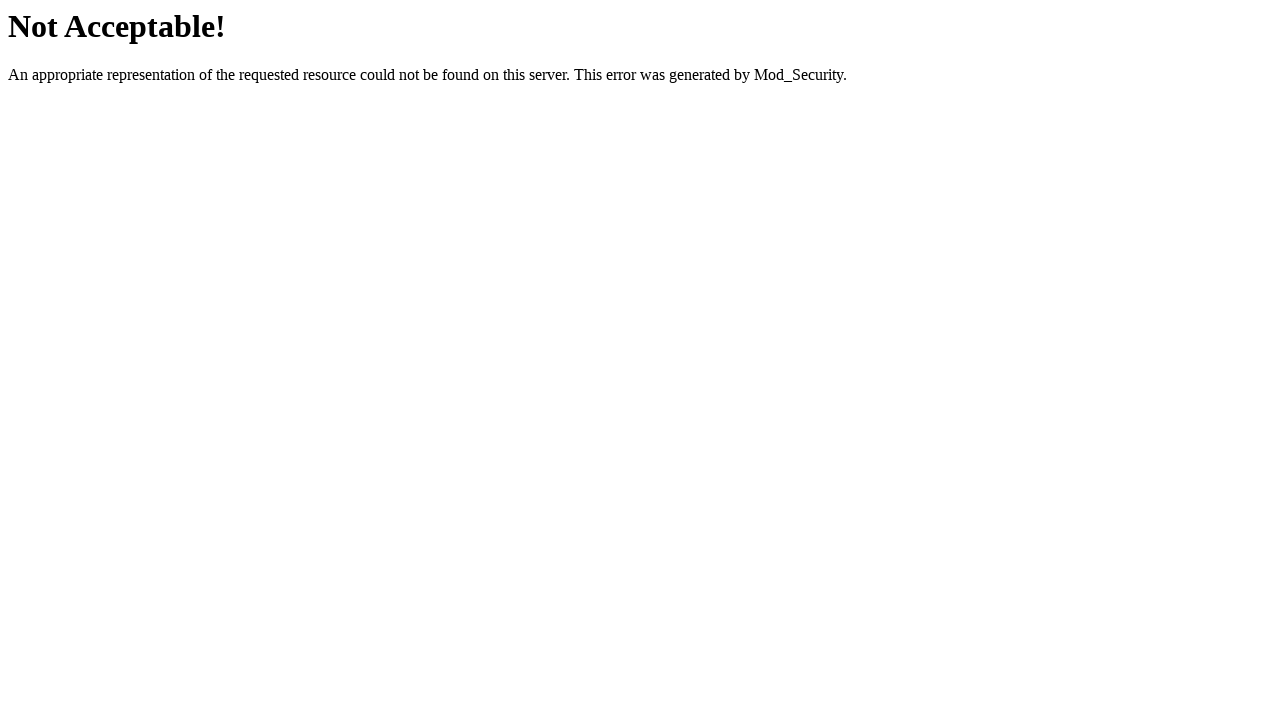